Tests a registration form by filling in first name, last name, and email fields in the first block, then submitting the form and verifying a success message is displayed.

Starting URL: http://suninjuly.github.io/registration1.html

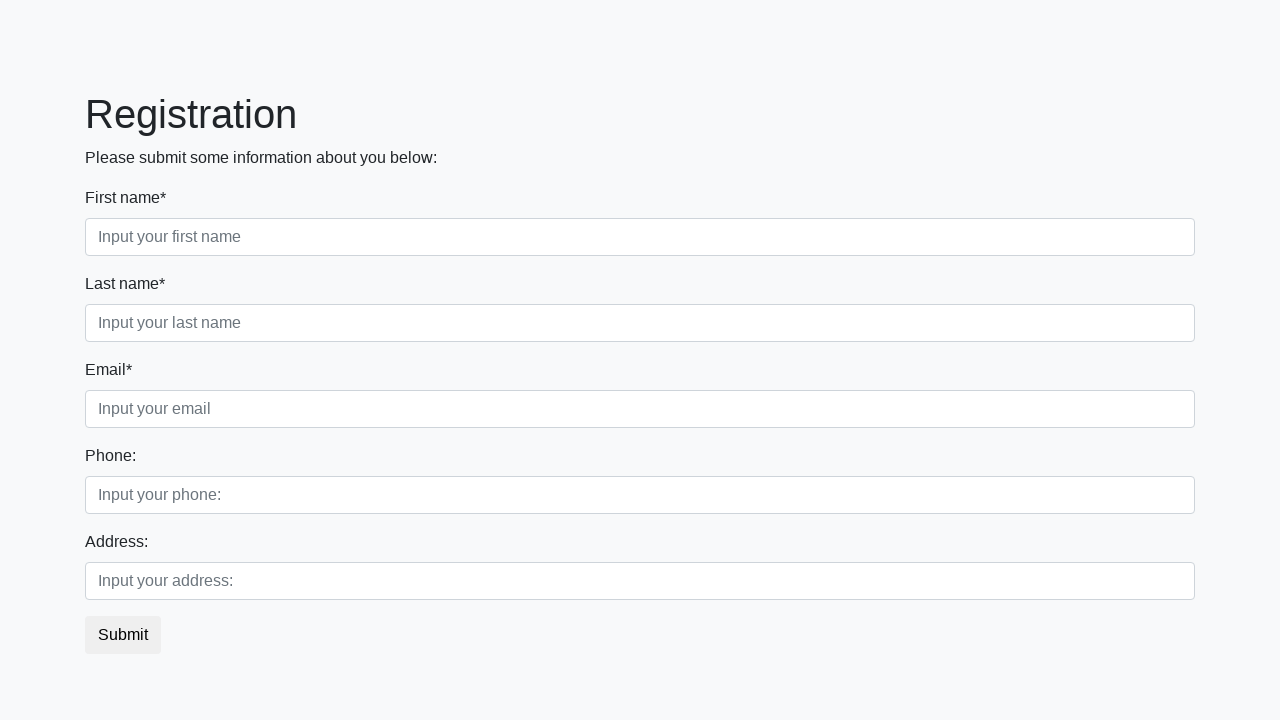

Filled first name field with 'Gordon' on .first_block .first
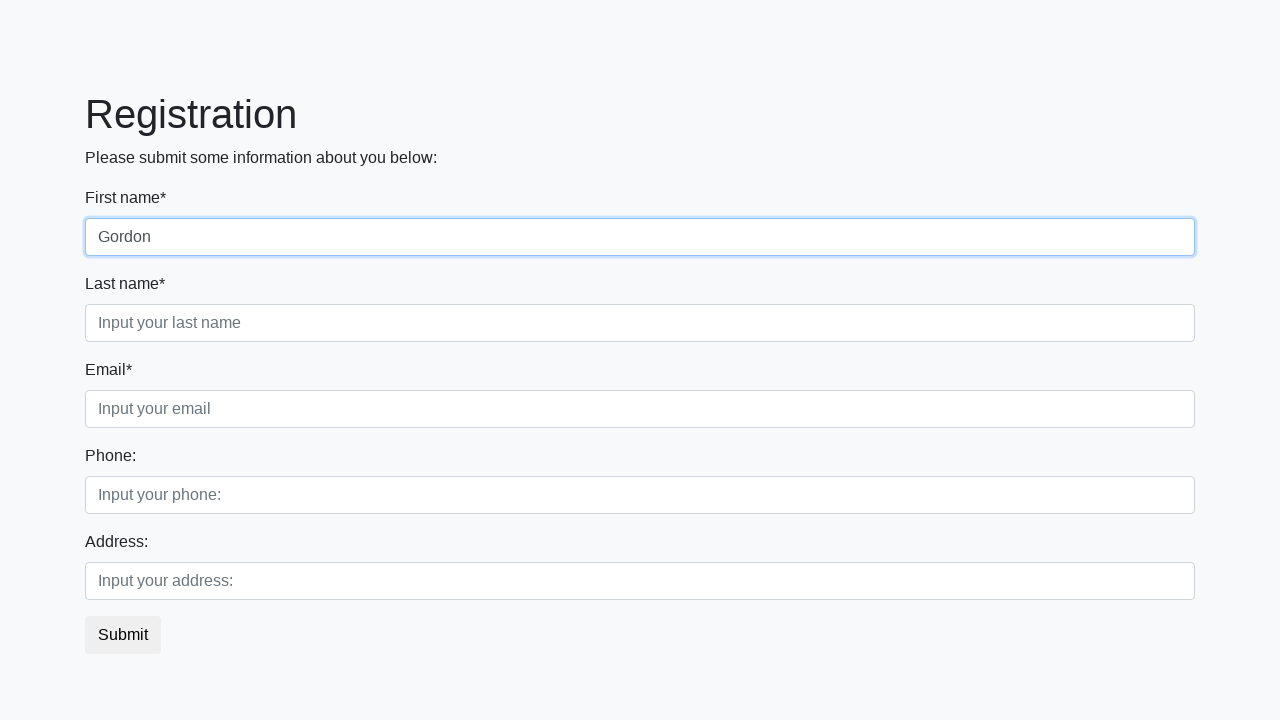

Filled last name field with 'Freeman' on .first_block .second
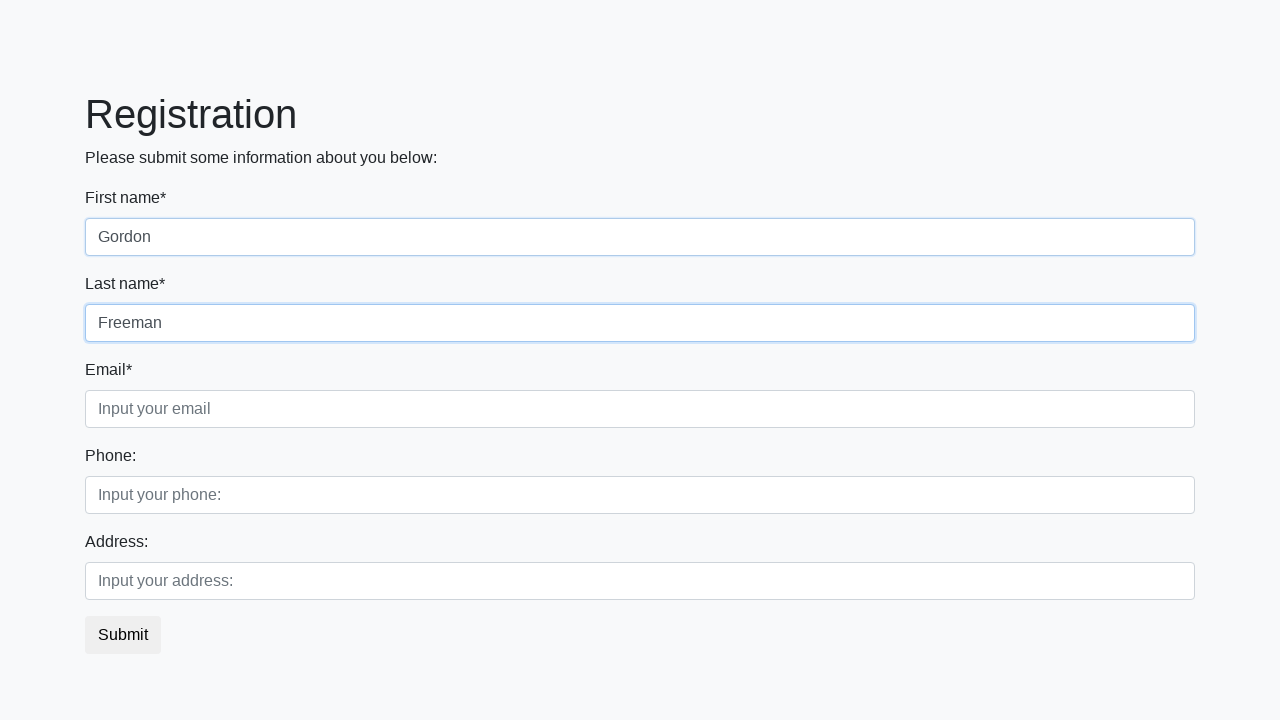

Filled email field with 'gordon@freem.an' on .first_block .third
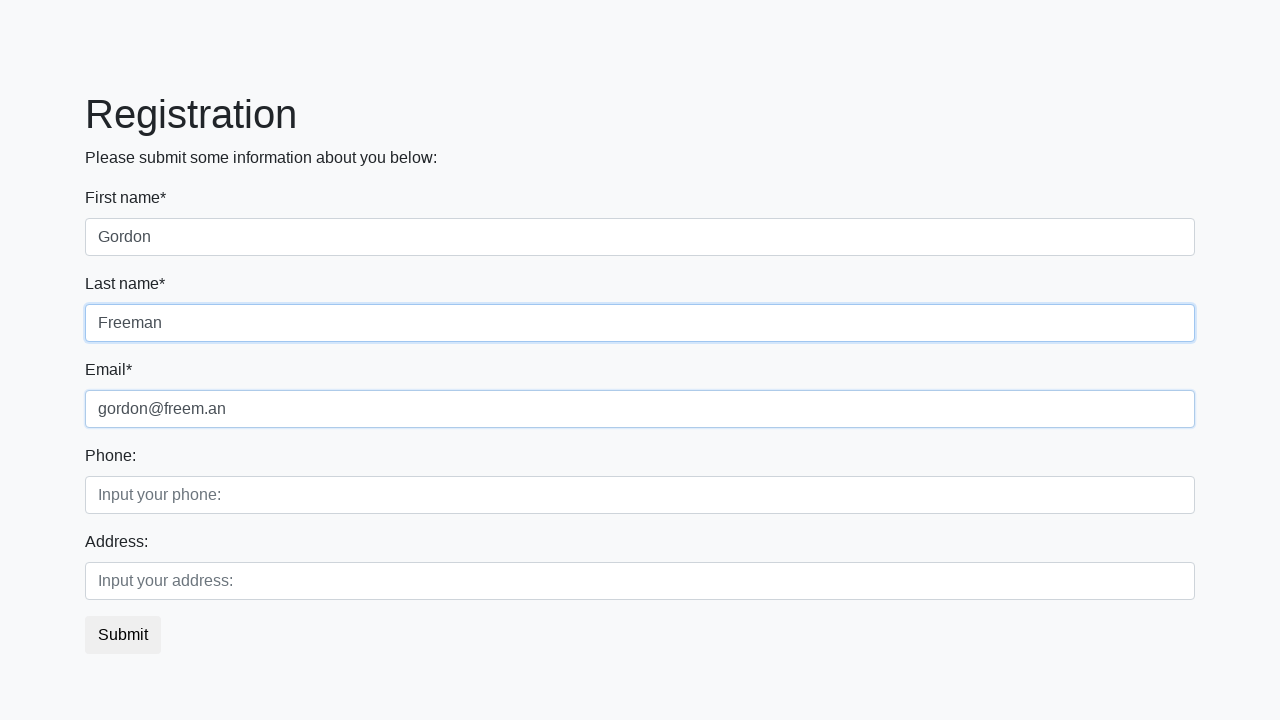

Clicked submit button to register at (123, 635) on button[type='submit']
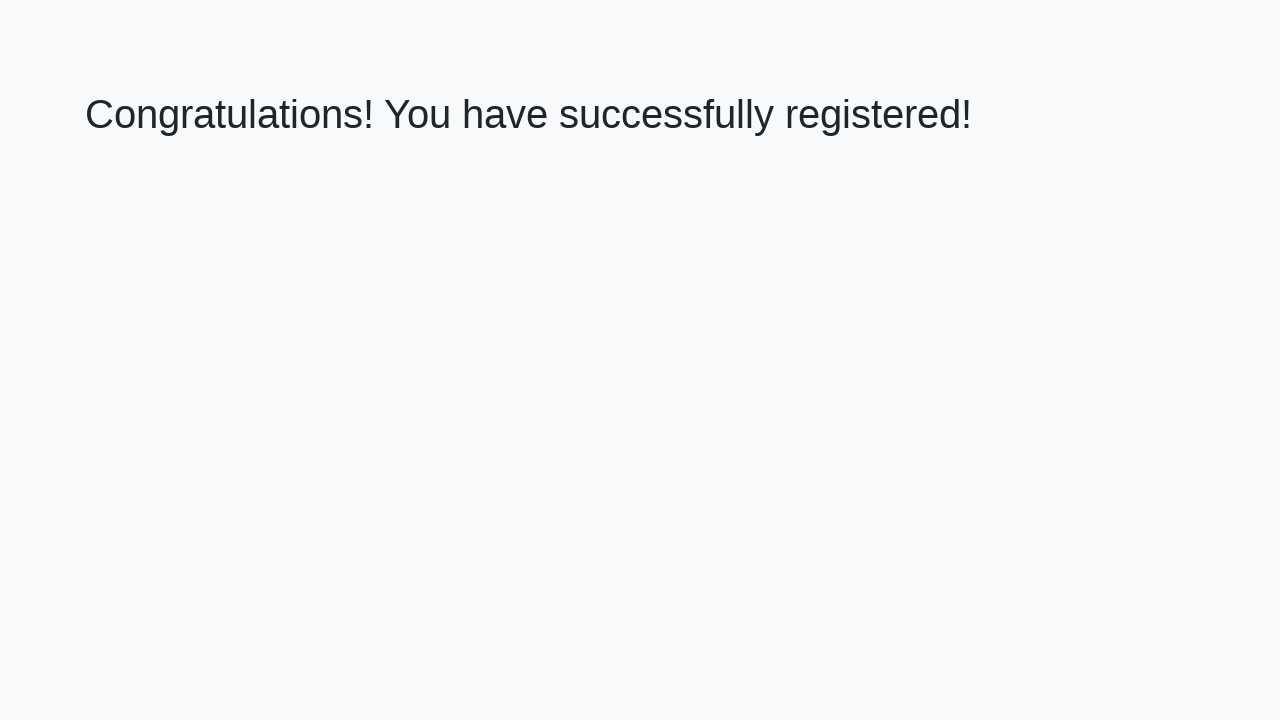

Success message heading loaded
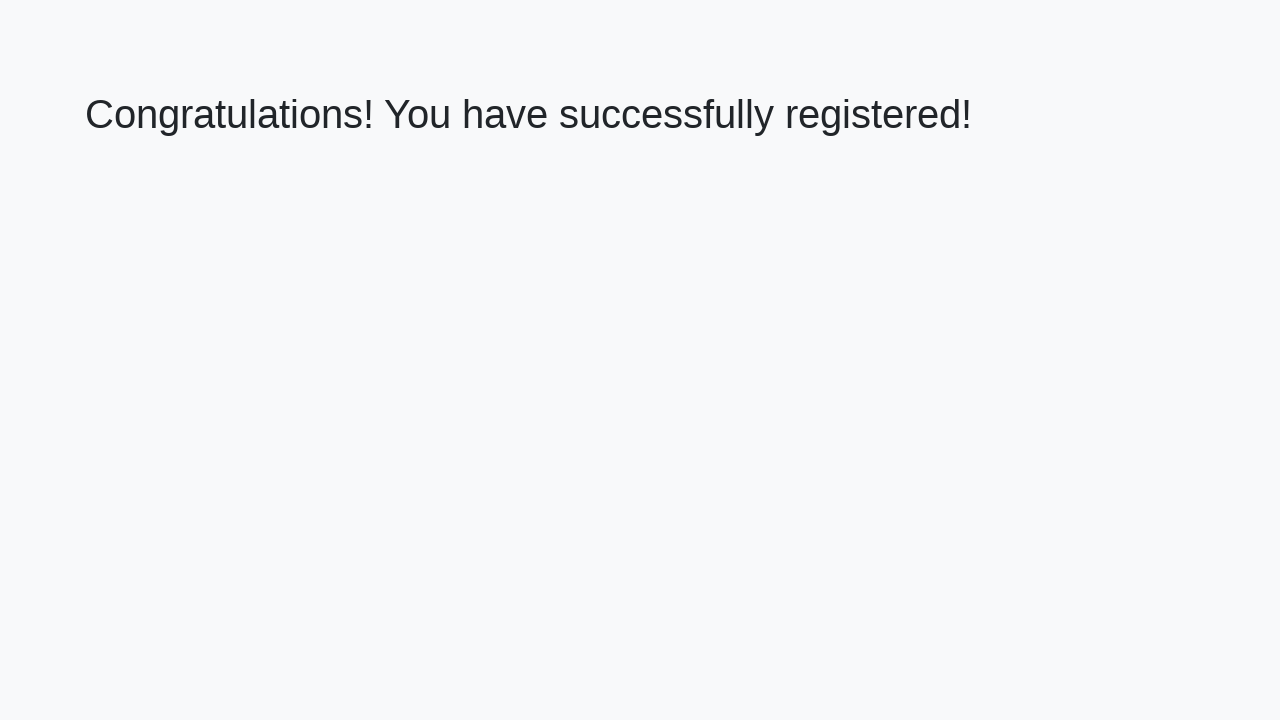

Retrieved success message text: 'Congratulations! You have successfully registered!'
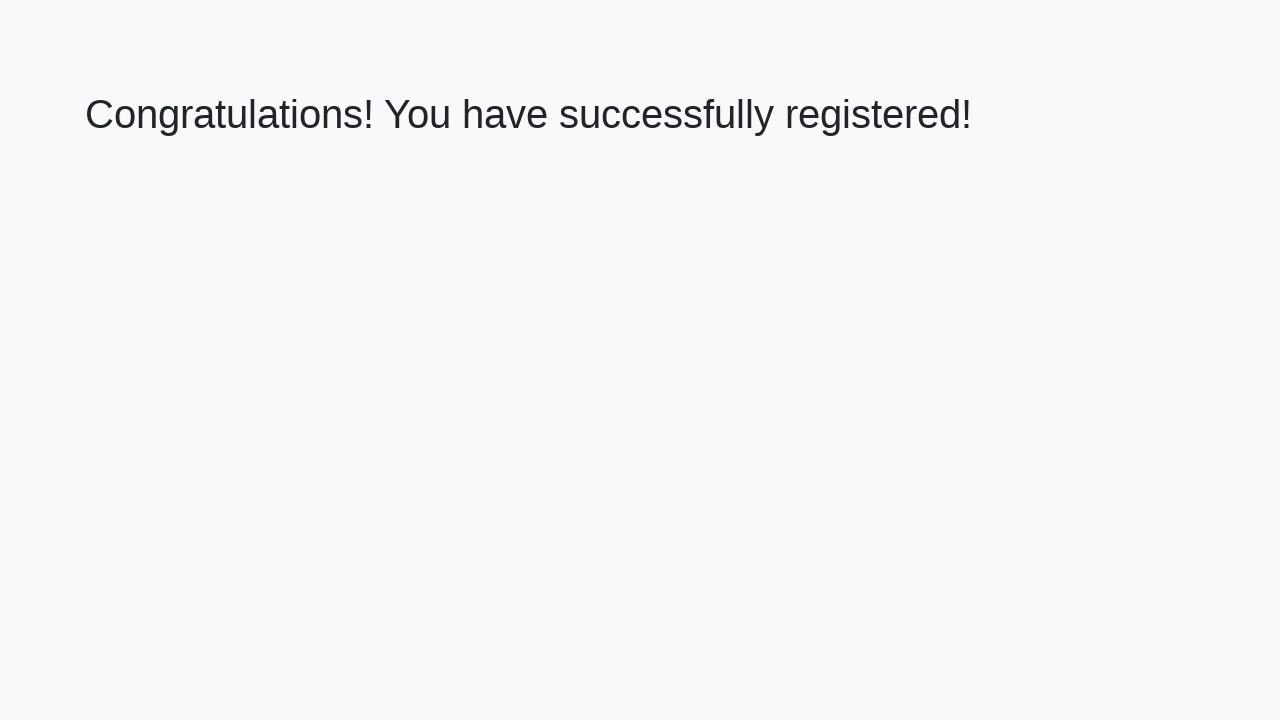

Verified success message matches expected text
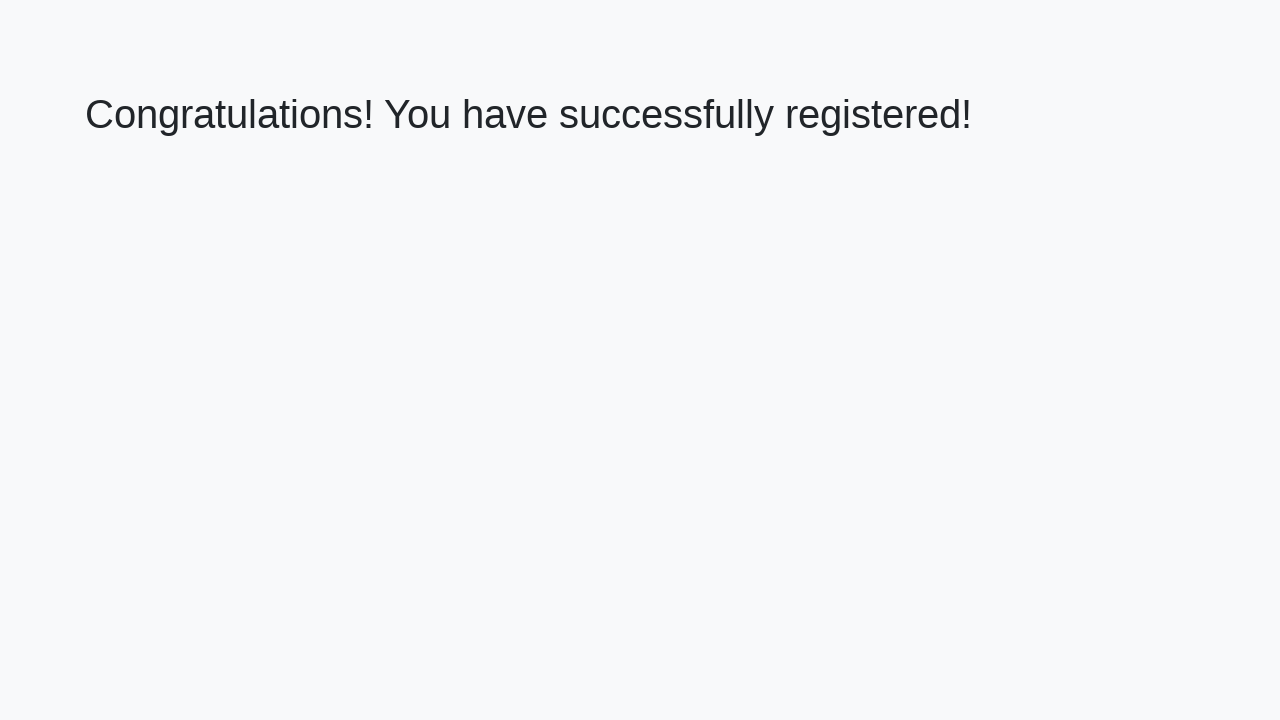

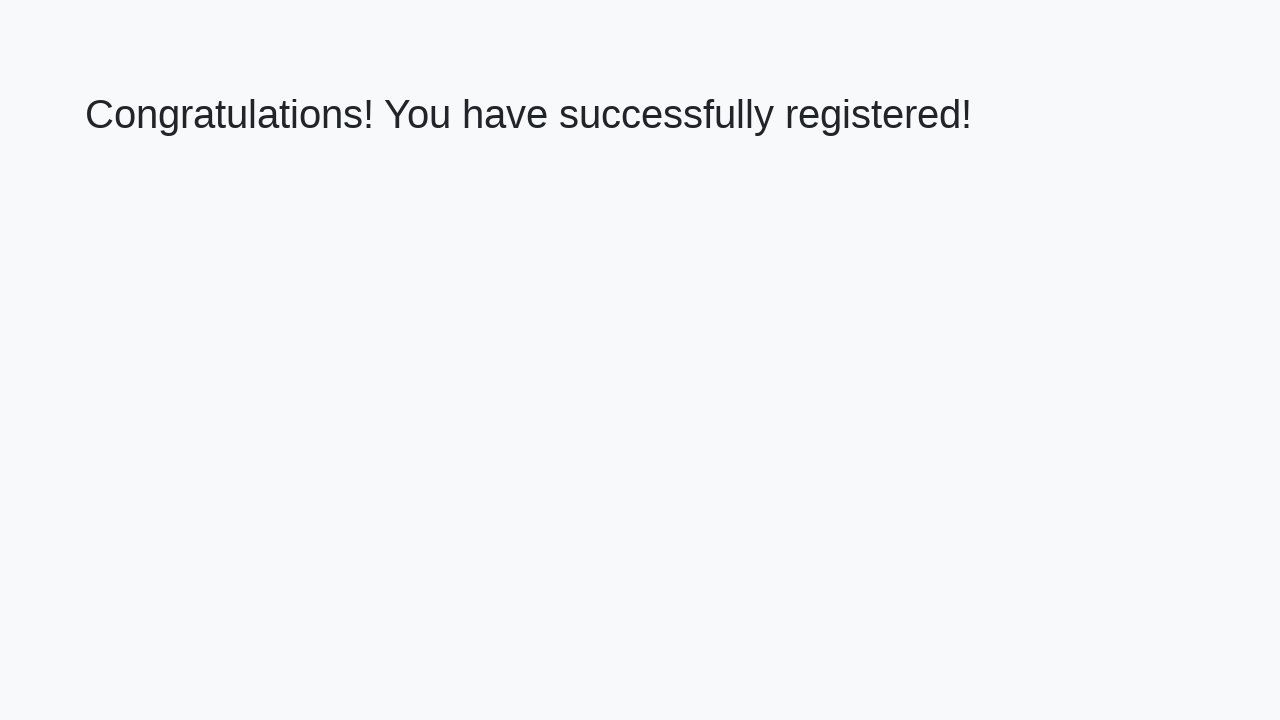